Tests browser window handle functionality by navigating to a page, clicking a link that opens a new window, switching between the parent and child windows, and verifying content on each window.

Starting URL: http://the-internet.herokuapp.com/

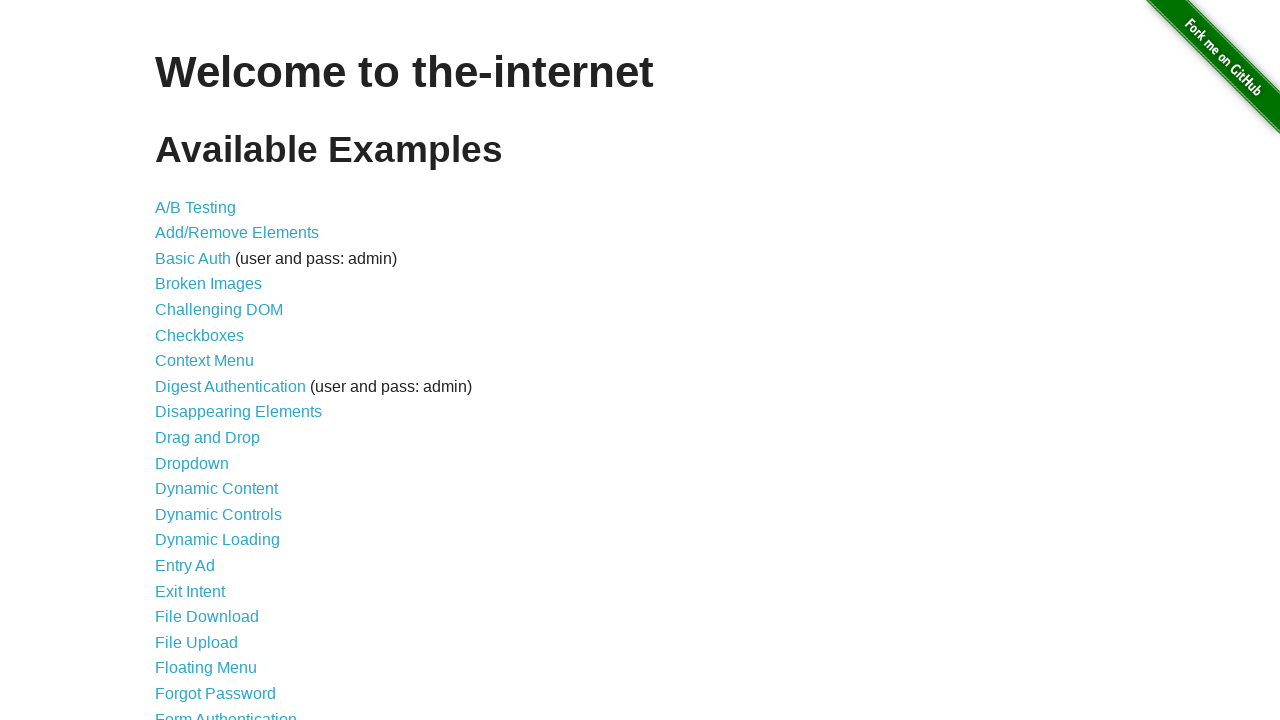

Clicked on the 'Multiple Windows' link to navigate to windows page at (218, 369) on a[href='/windows']
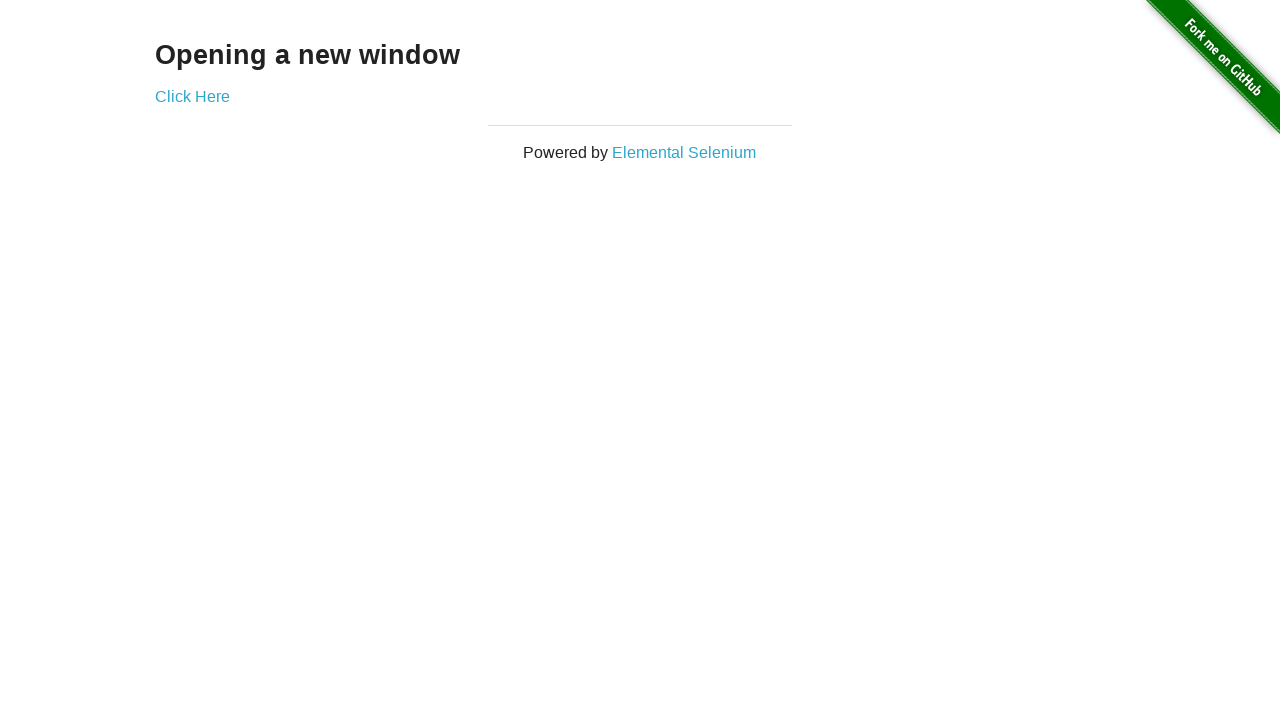

Clicked link that opens a new window at (192, 96) on a[href*='windows']
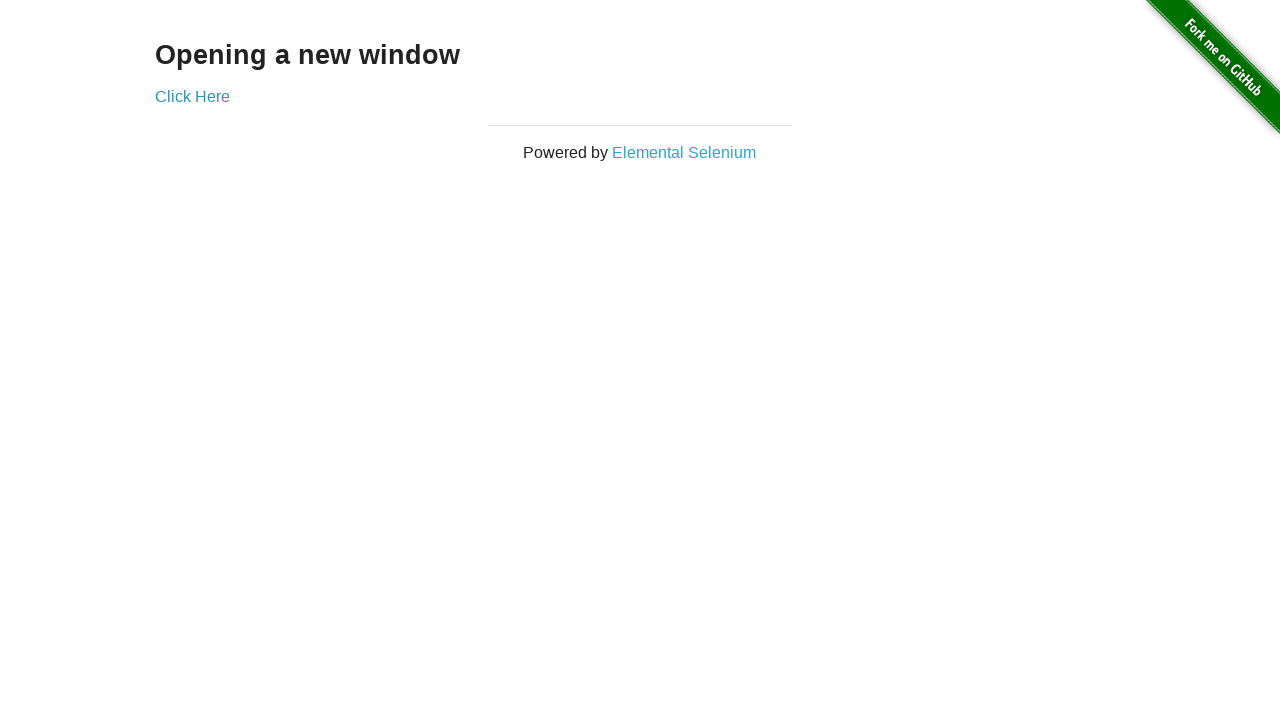

Captured reference to the new child window
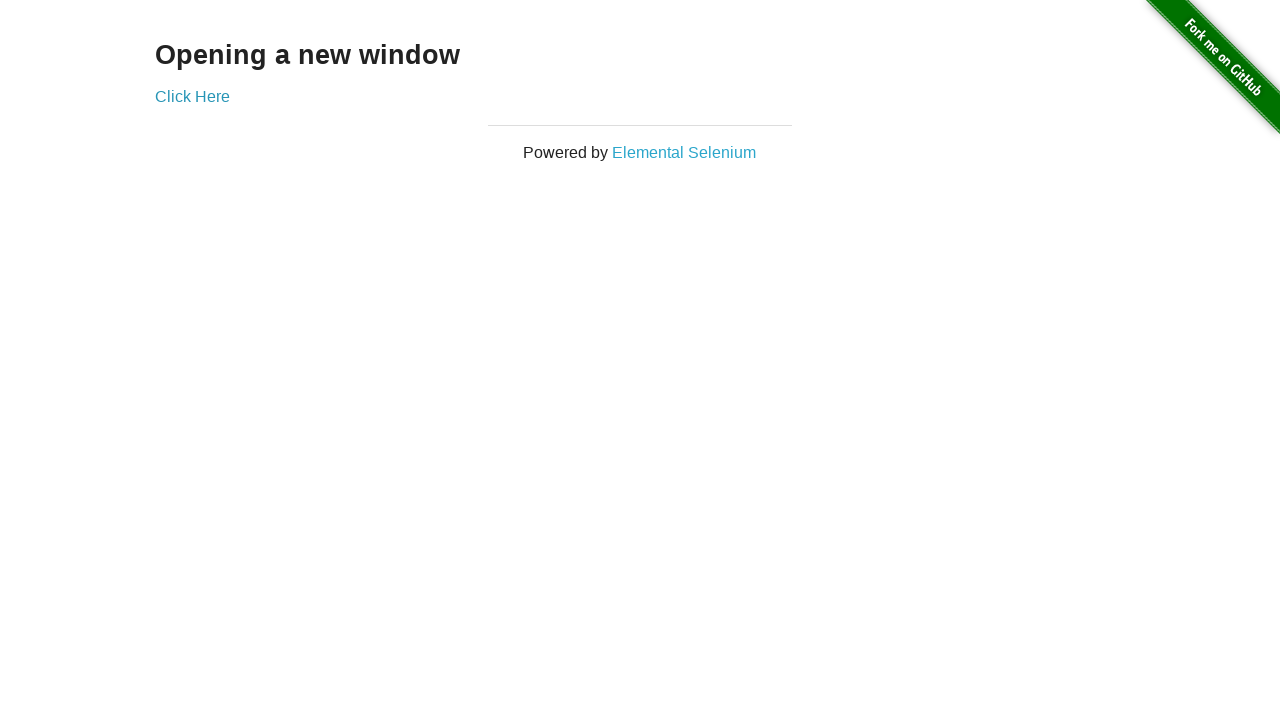

Waited for child window content to load
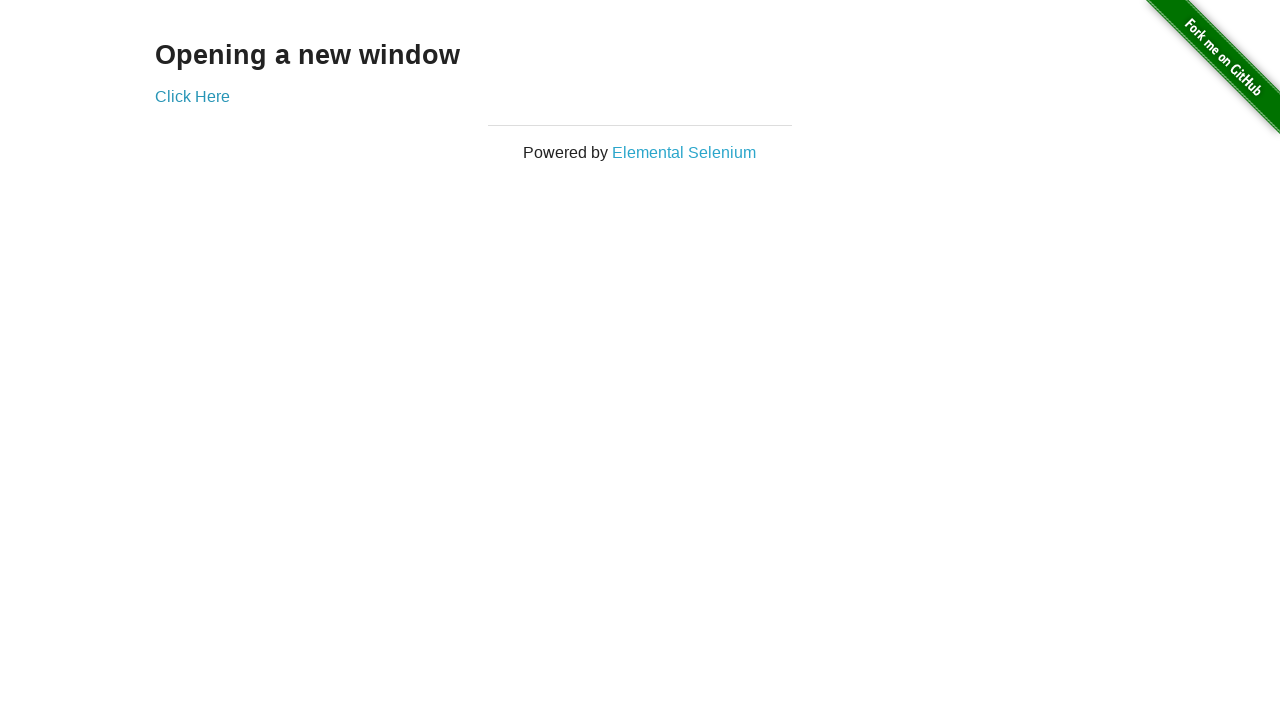

Retrieved text content from child window: 'New Window'
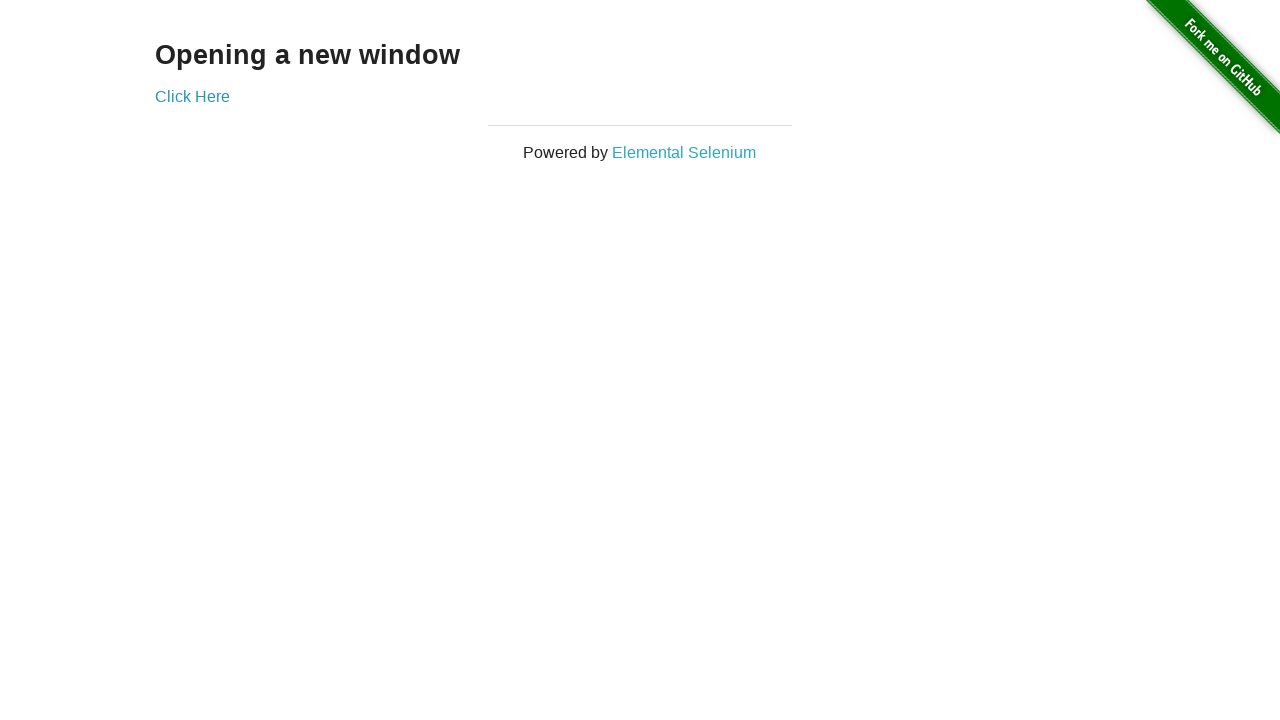

Switched focus back to parent window
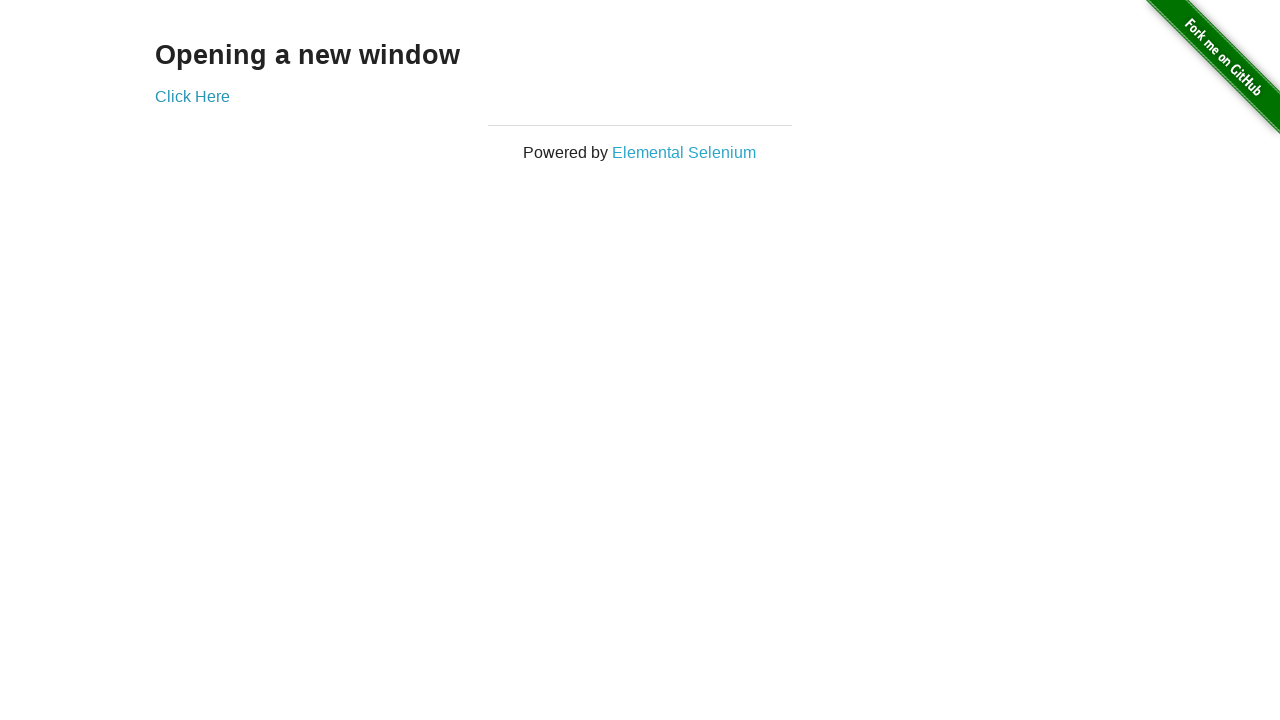

Retrieved text content from parent window: 'Opening a new window'
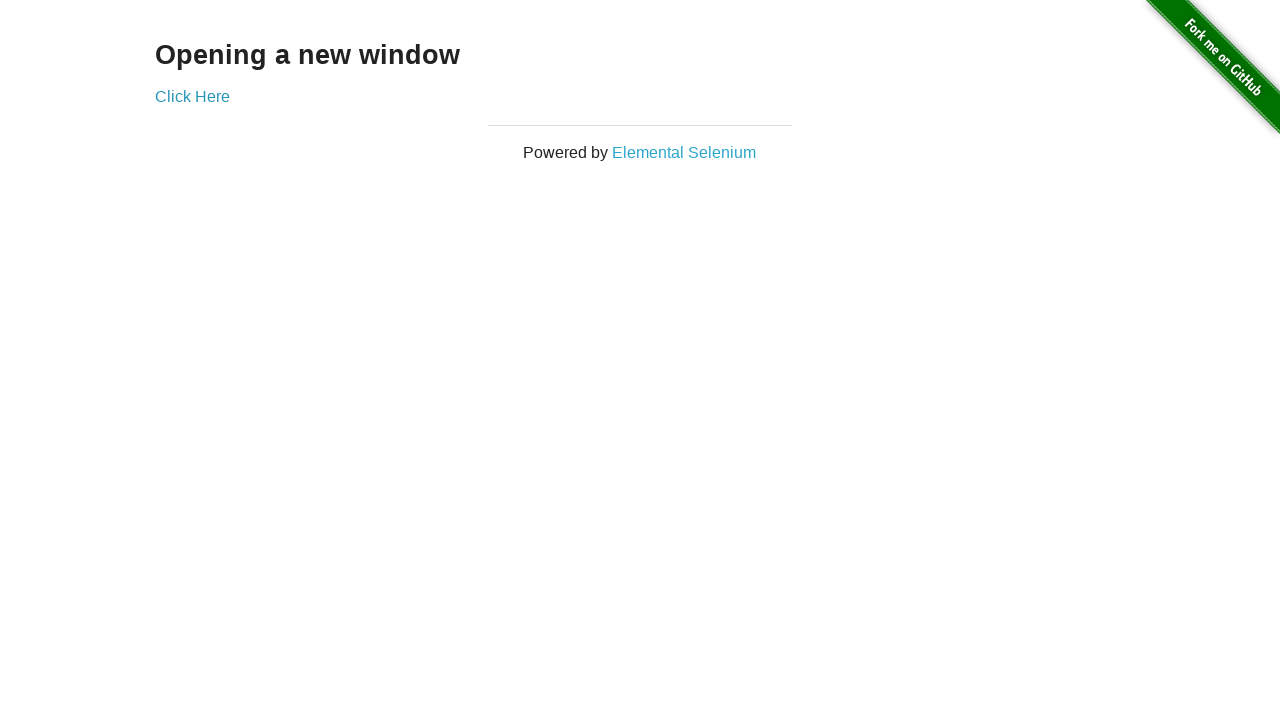

Closed the child window
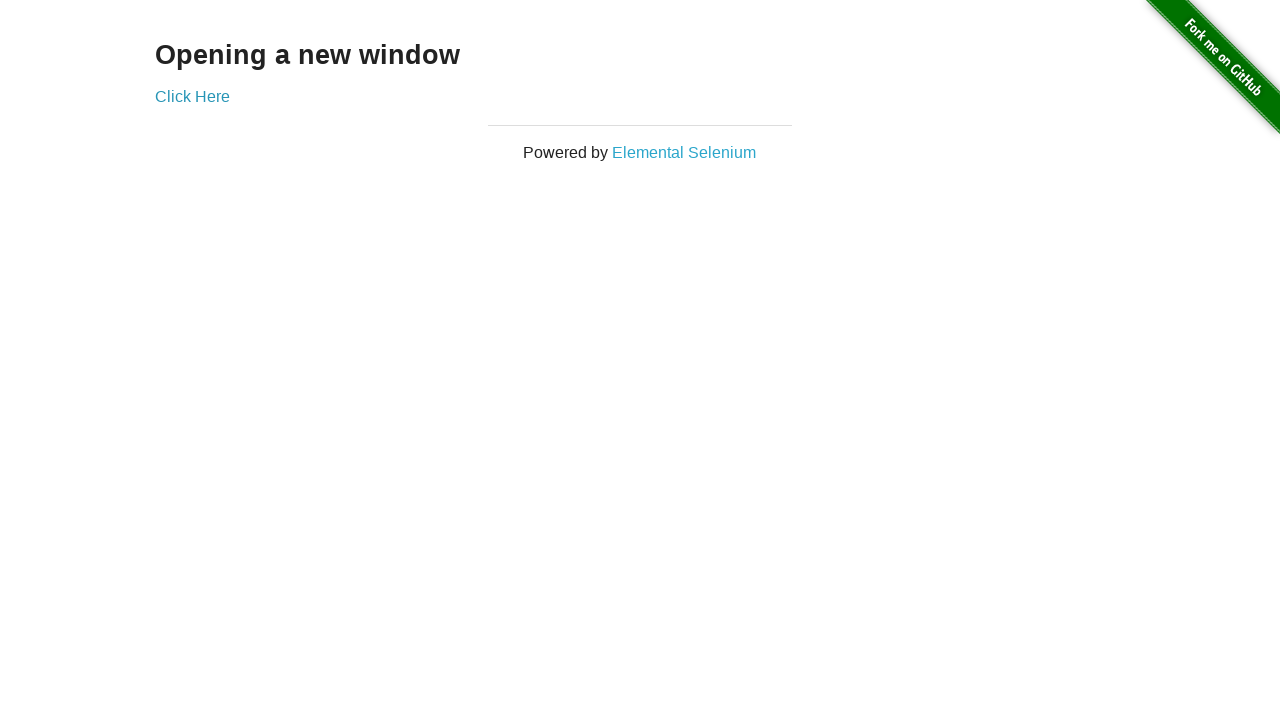

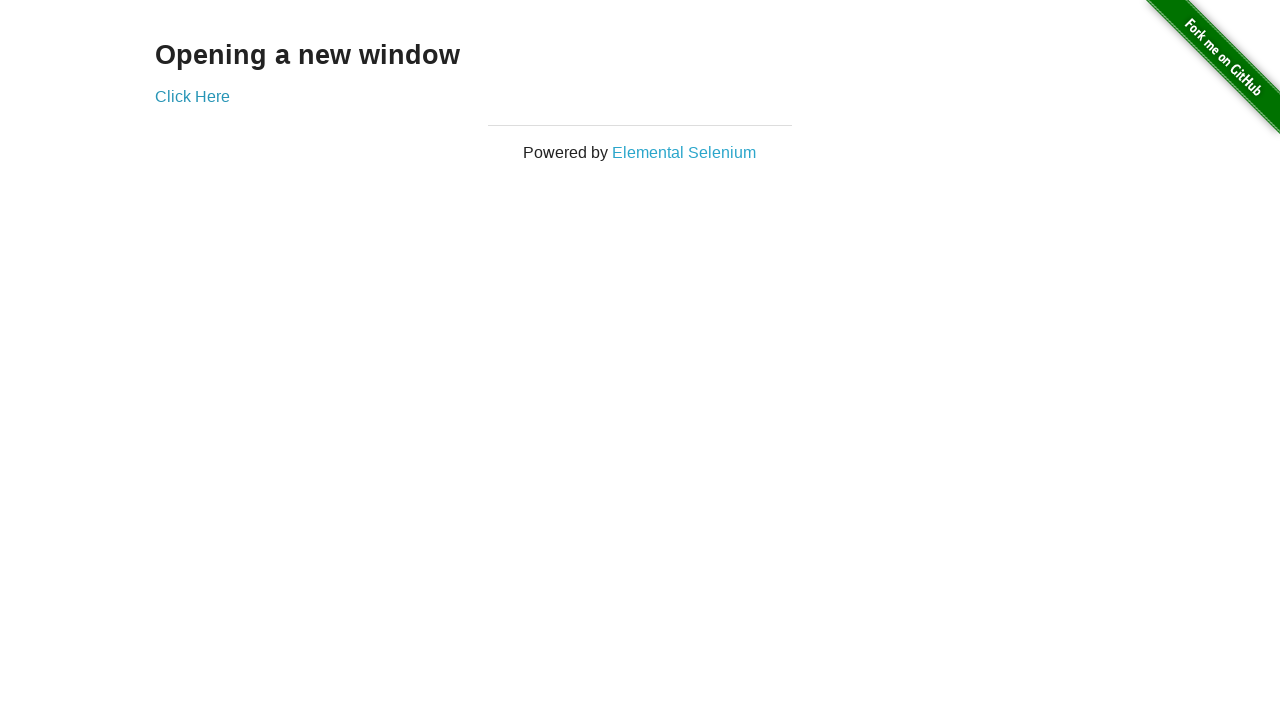